Navigates to a page with many elements and visually highlights a specific element by adding a red dashed border using JavaScript execution, then reverts the styling after a brief pause.

Starting URL: http://the-internet.herokuapp.com/large

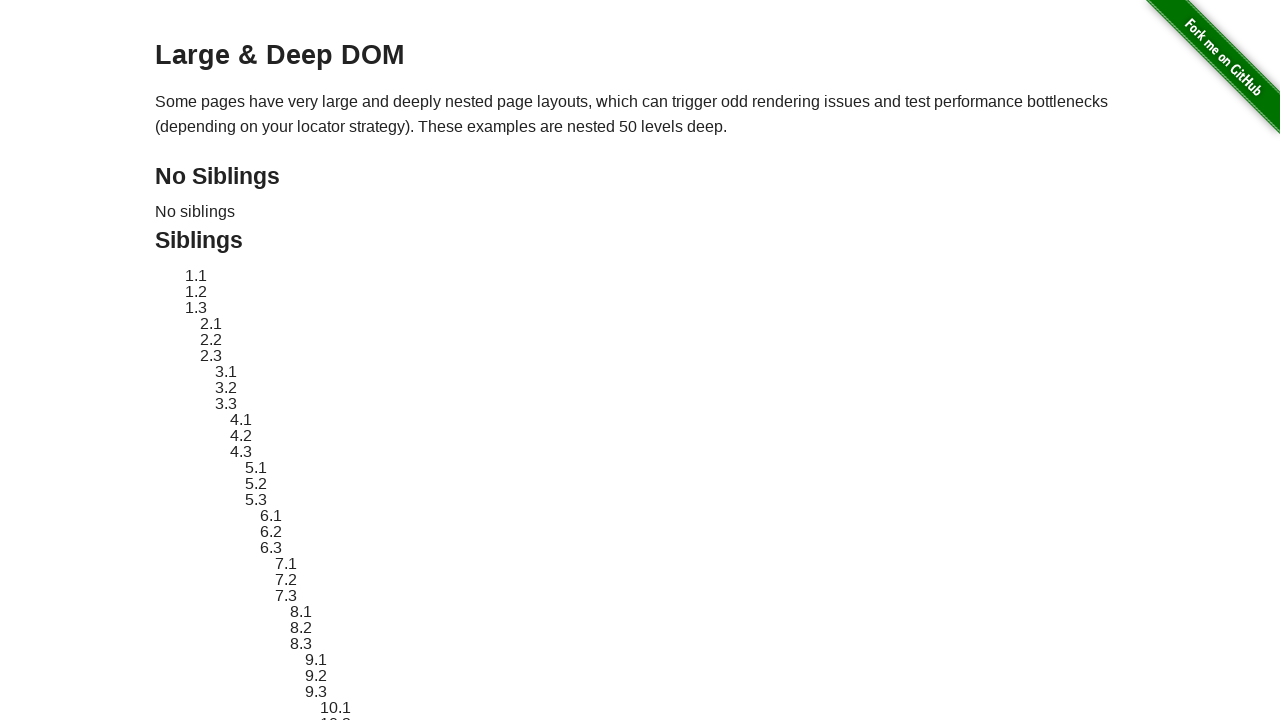

Located element with ID 'sibling-2.3'
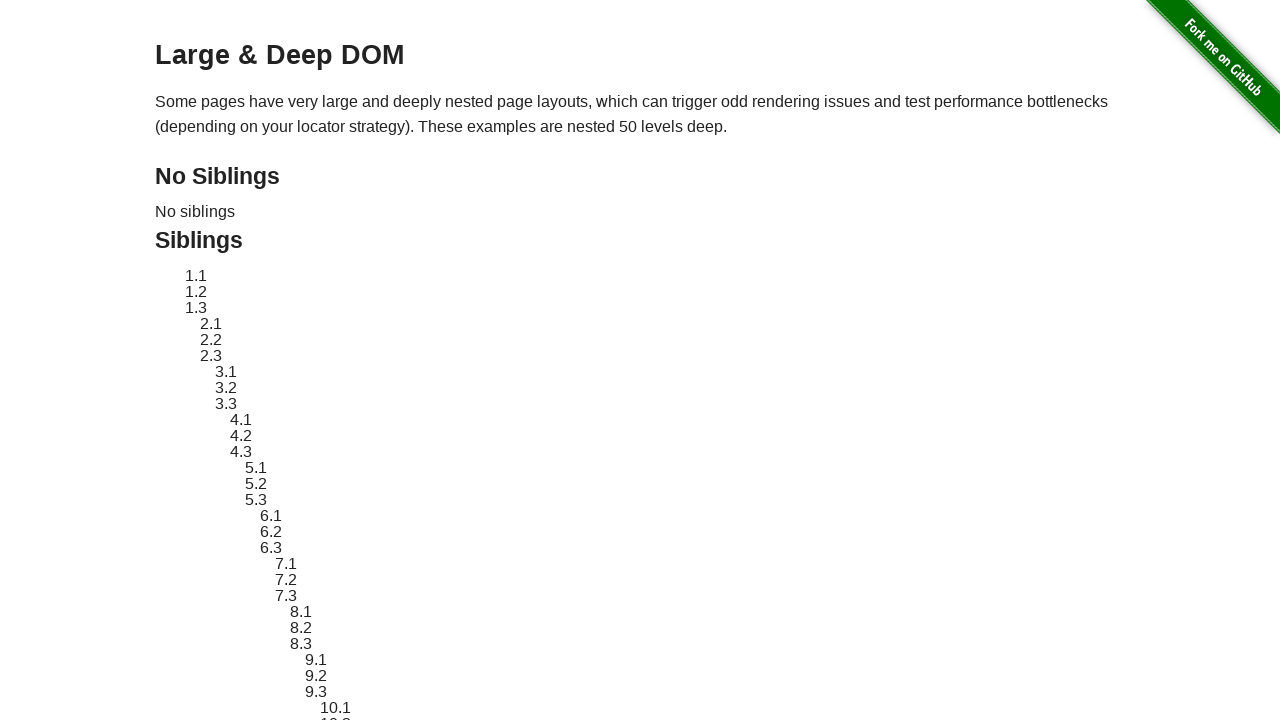

Element became visible
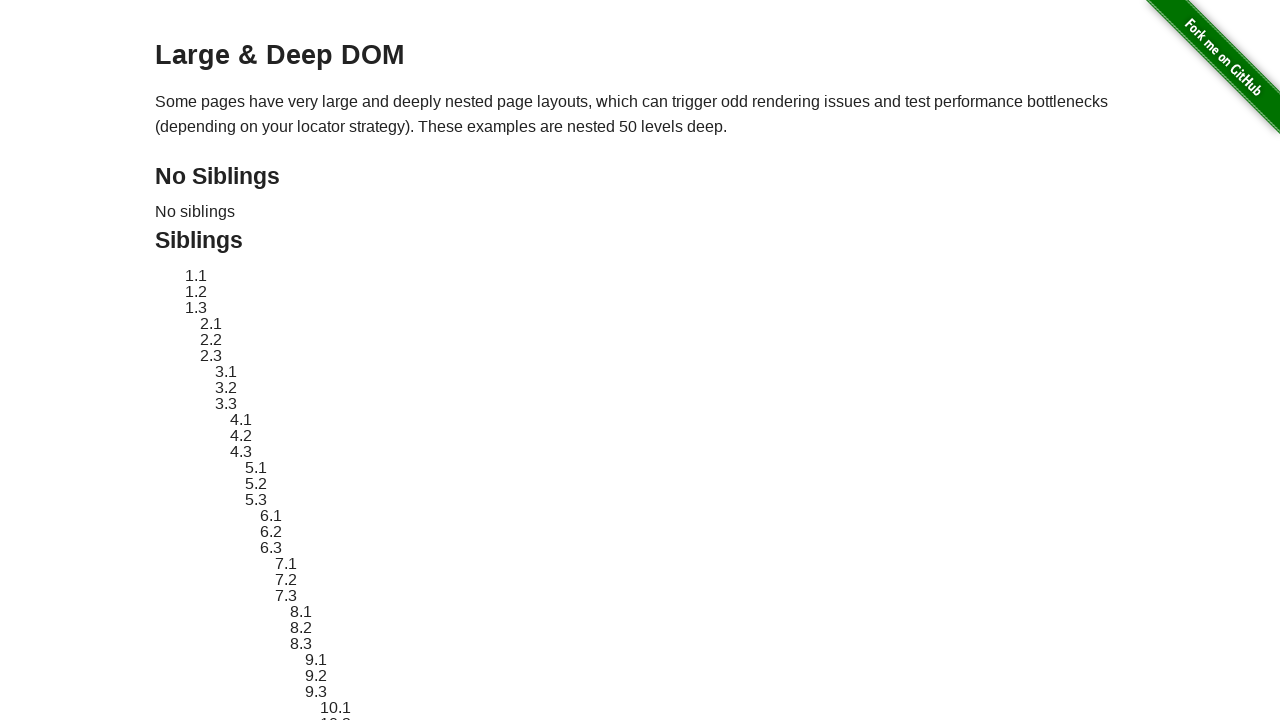

Retrieved original style attribute from element
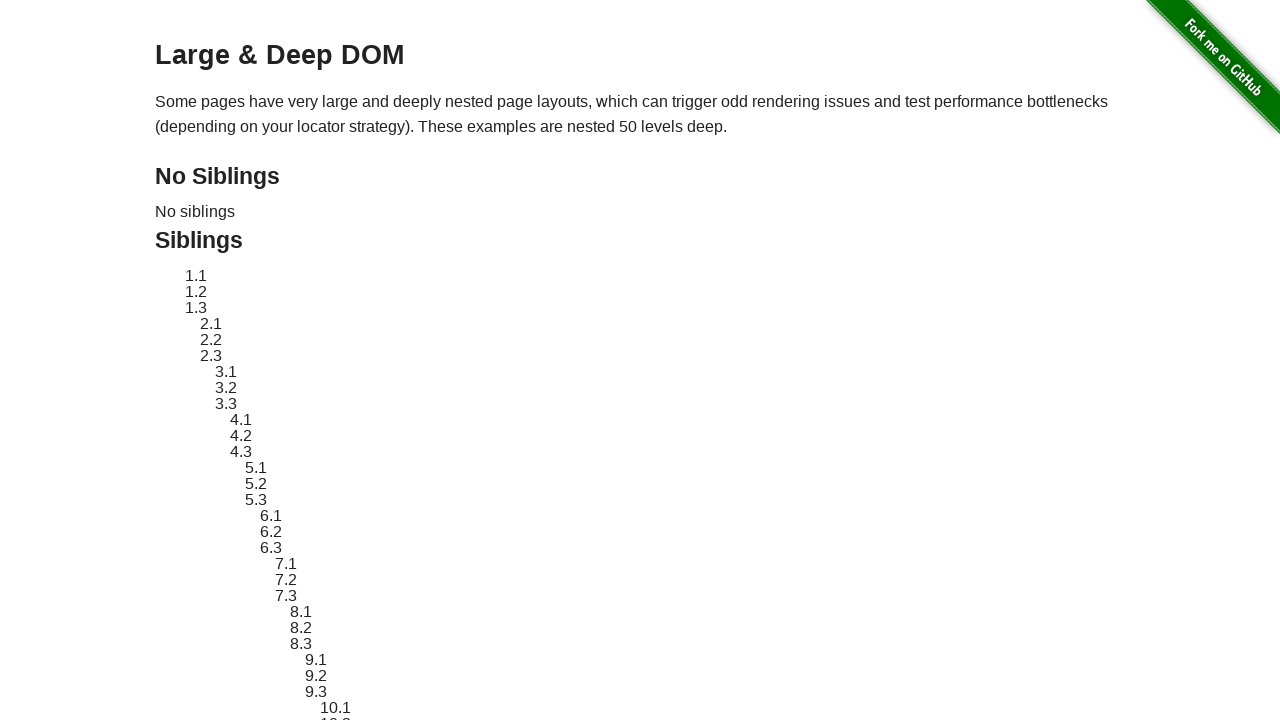

Applied red dashed border highlight to element
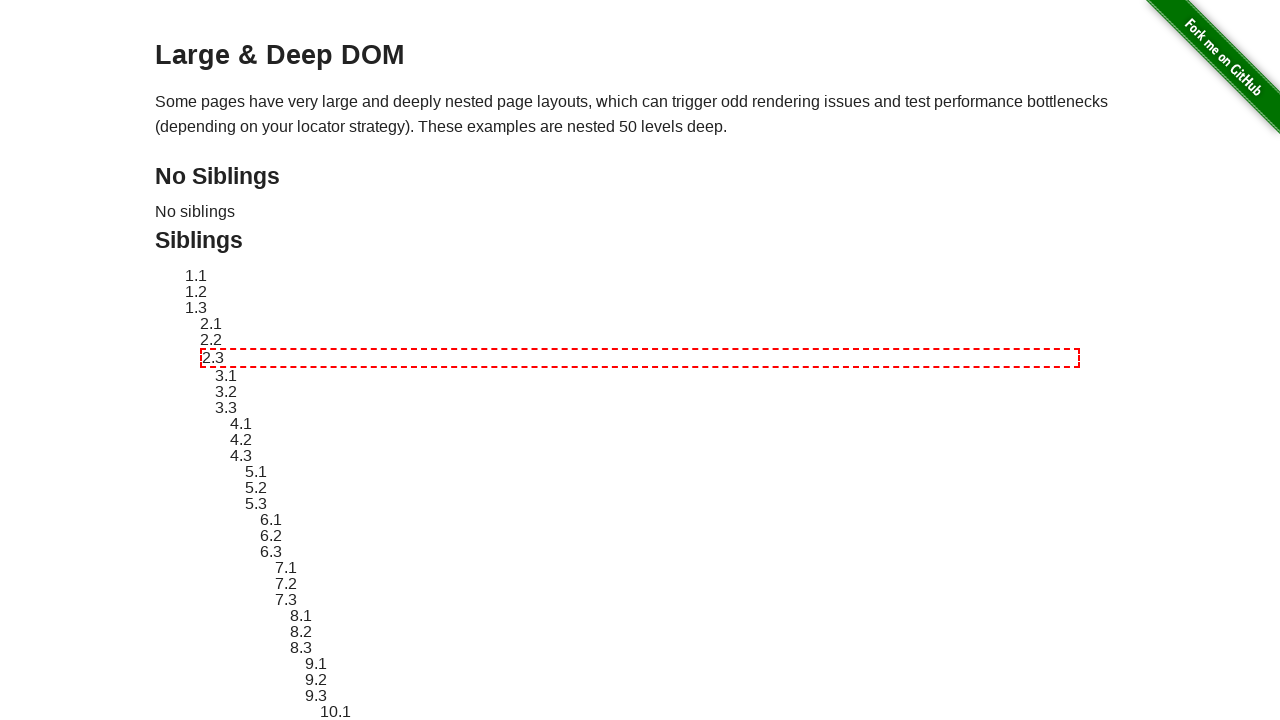

Waited 3 seconds to observe the highlighted element
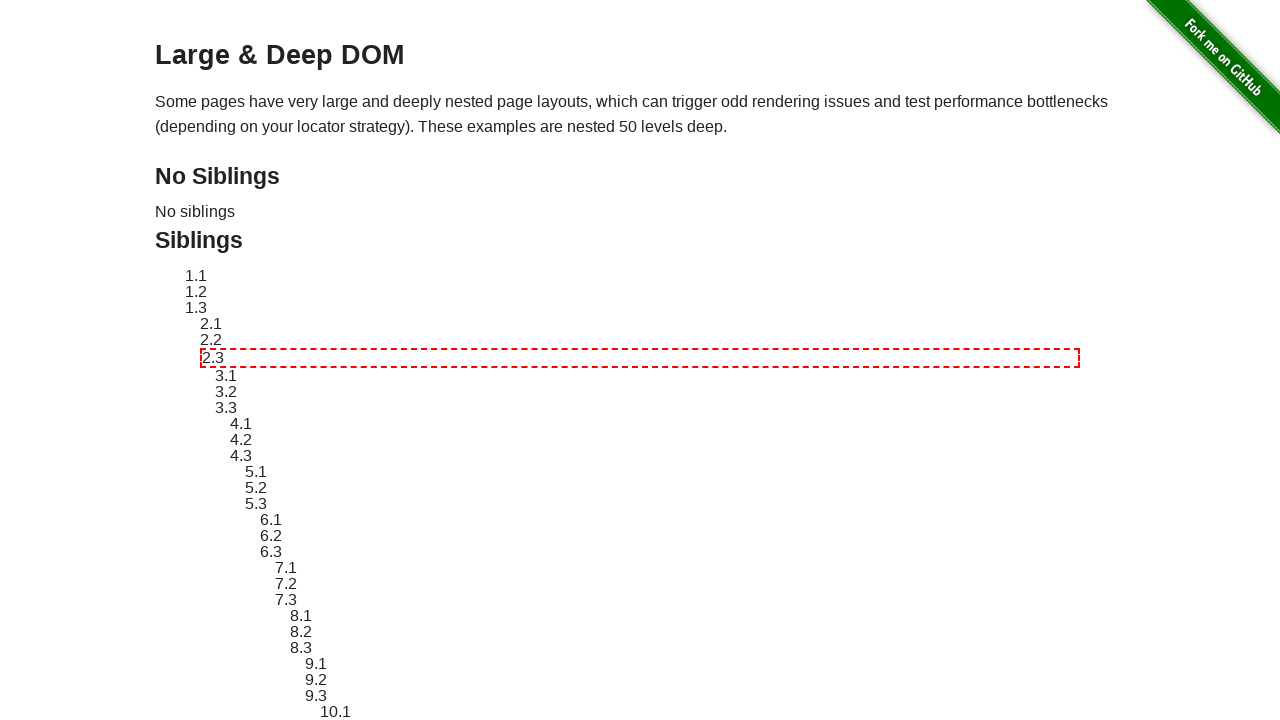

Reverted element styling to original state
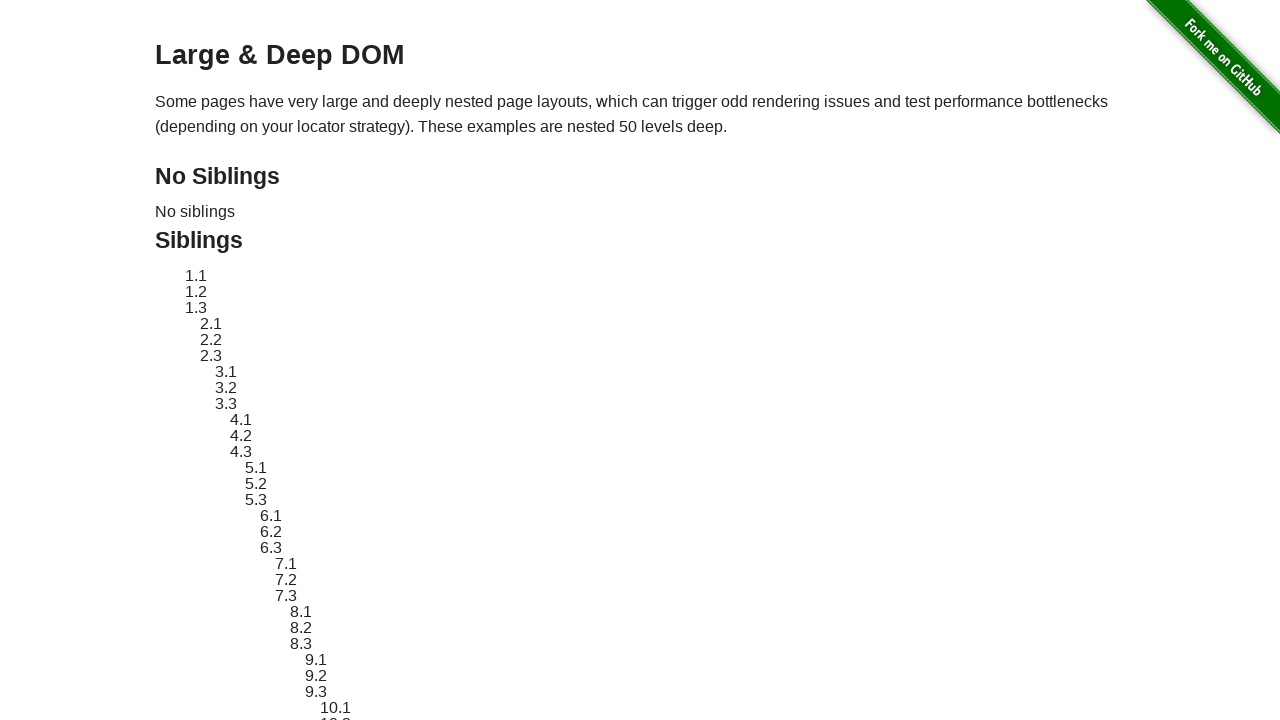

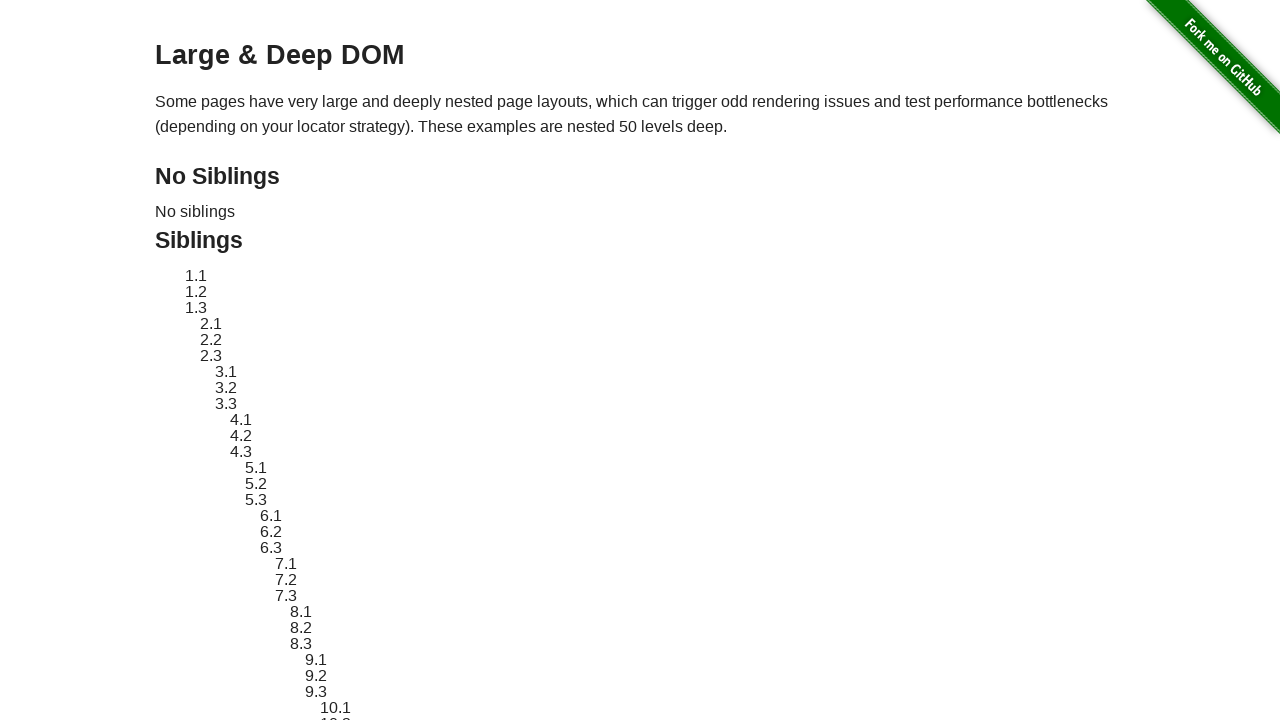